Tests dynamic controls by clicking Remove button to make element disappear, verifying "It's gone!" message, clicking Add button, and verifying "It's back" message

Starting URL: https://the-internet.herokuapp.com/dynamic_controls

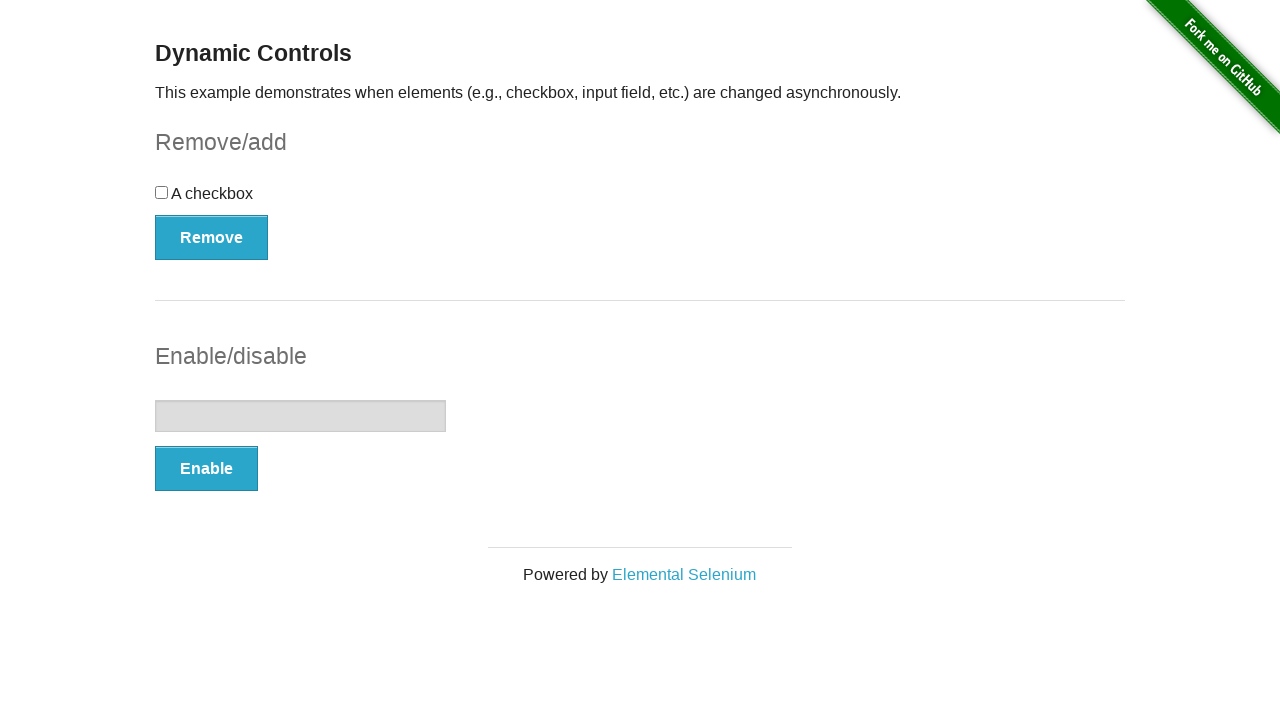

Clicked Remove button to make element disappear at (212, 237) on xpath=//button[text()='Remove']
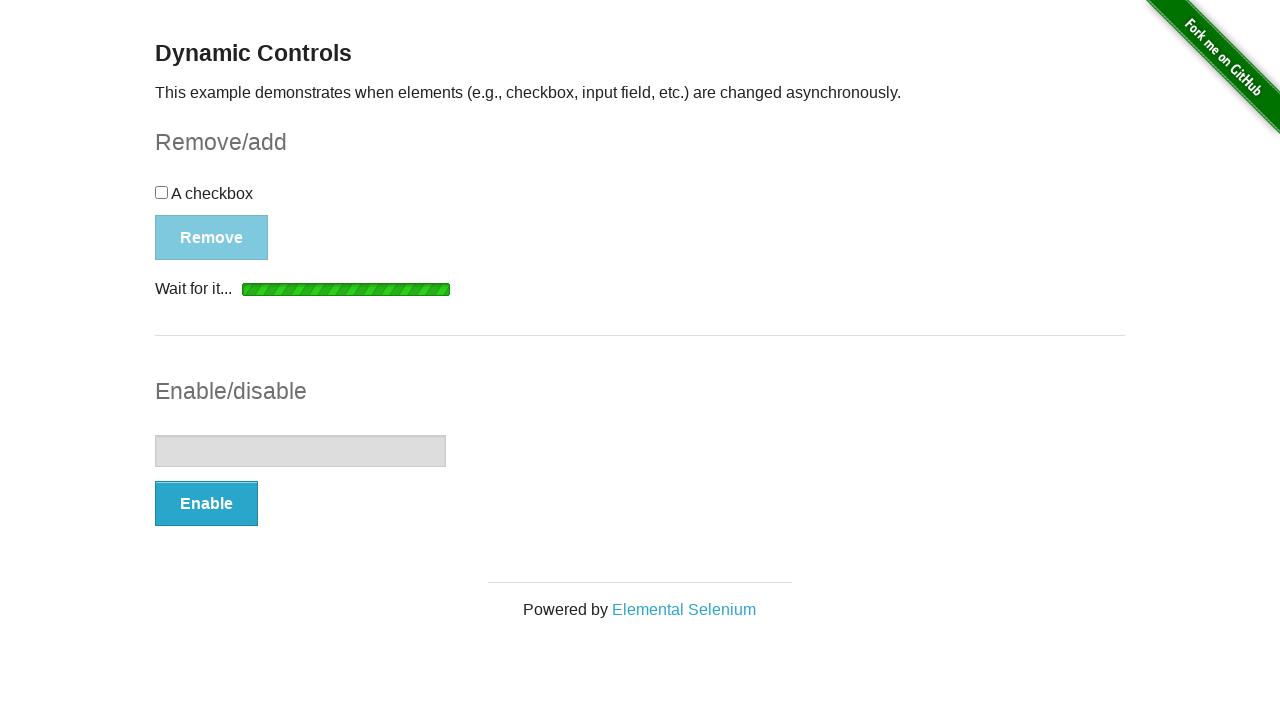

Verified 'It's gone!' message appeared
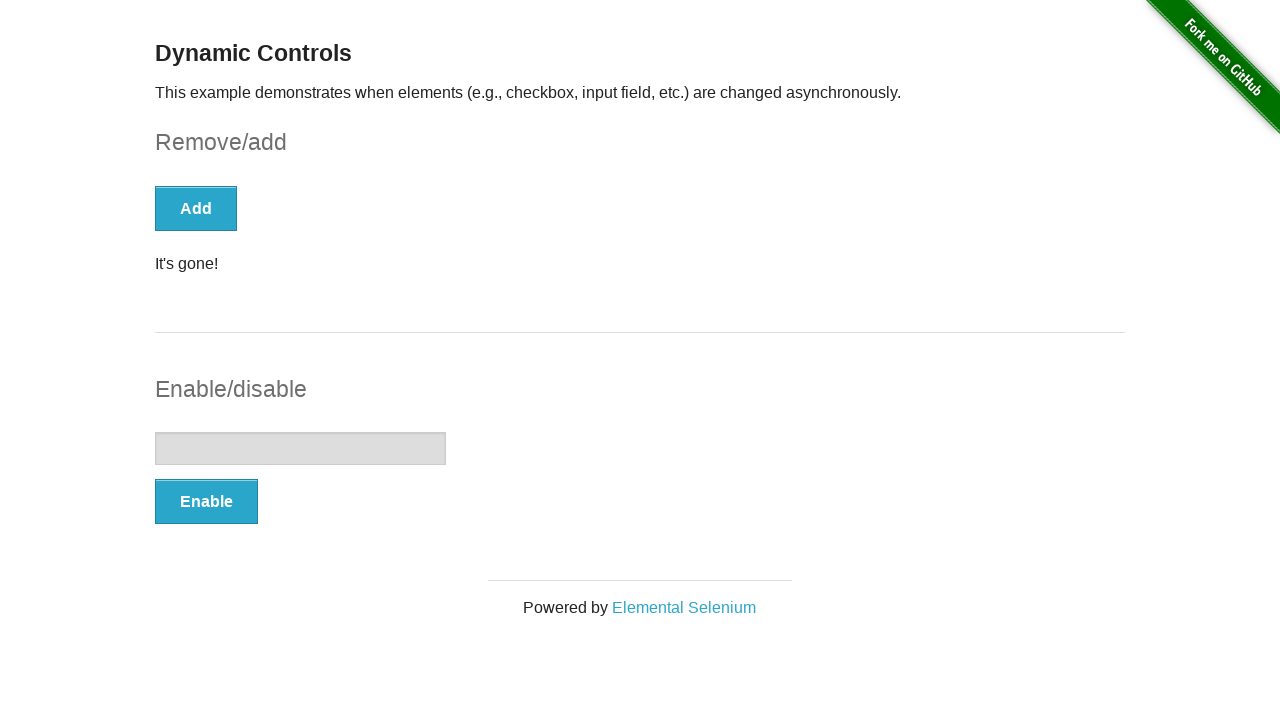

Clicked Add button to restore element at (196, 208) on xpath=//button[text()='Add']
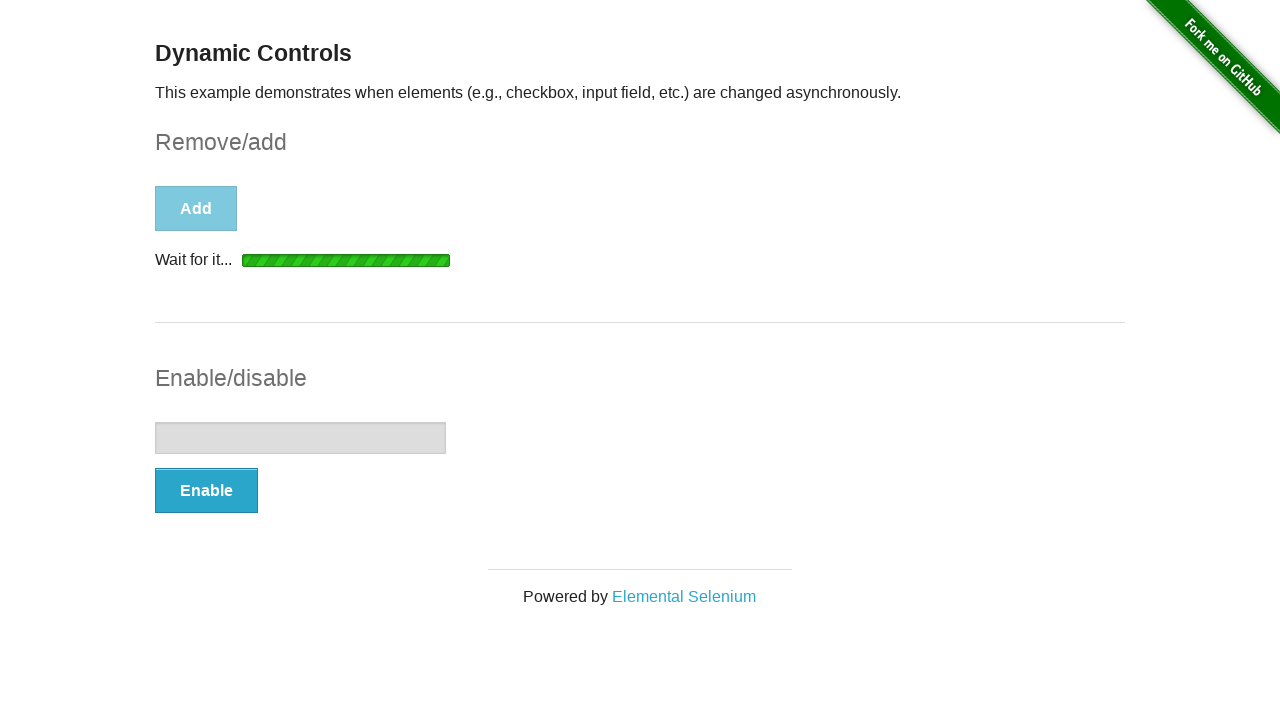

Verified 'It's back' message appeared
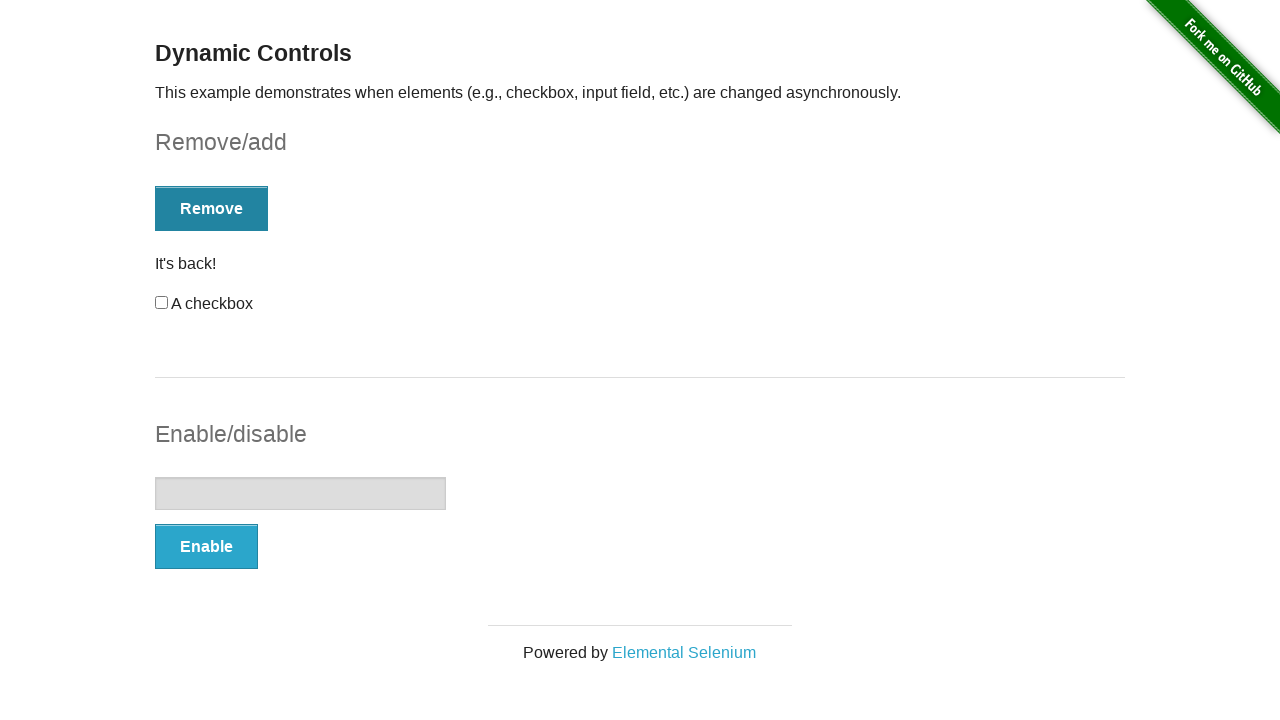

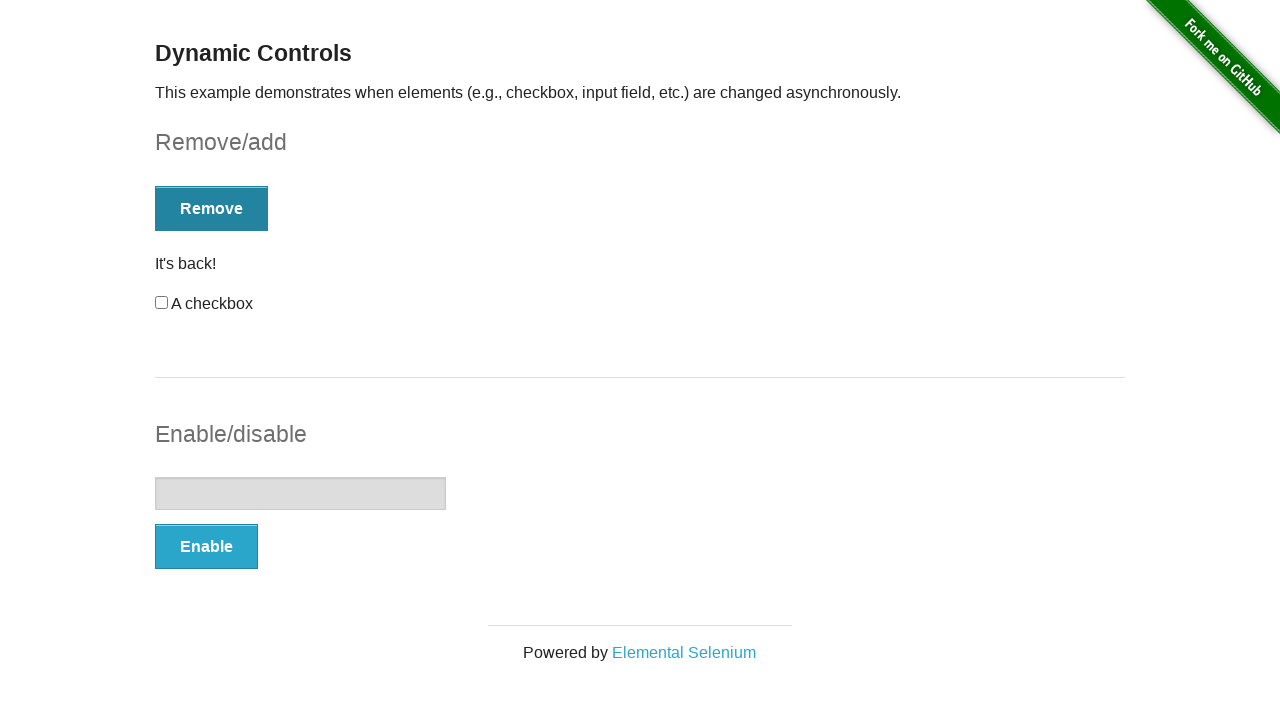